Tests that clicking the JS Prompt button, entering text, and accepting displays the entered text in the result

Starting URL: https://the-internet.herokuapp.com/javascript_alerts

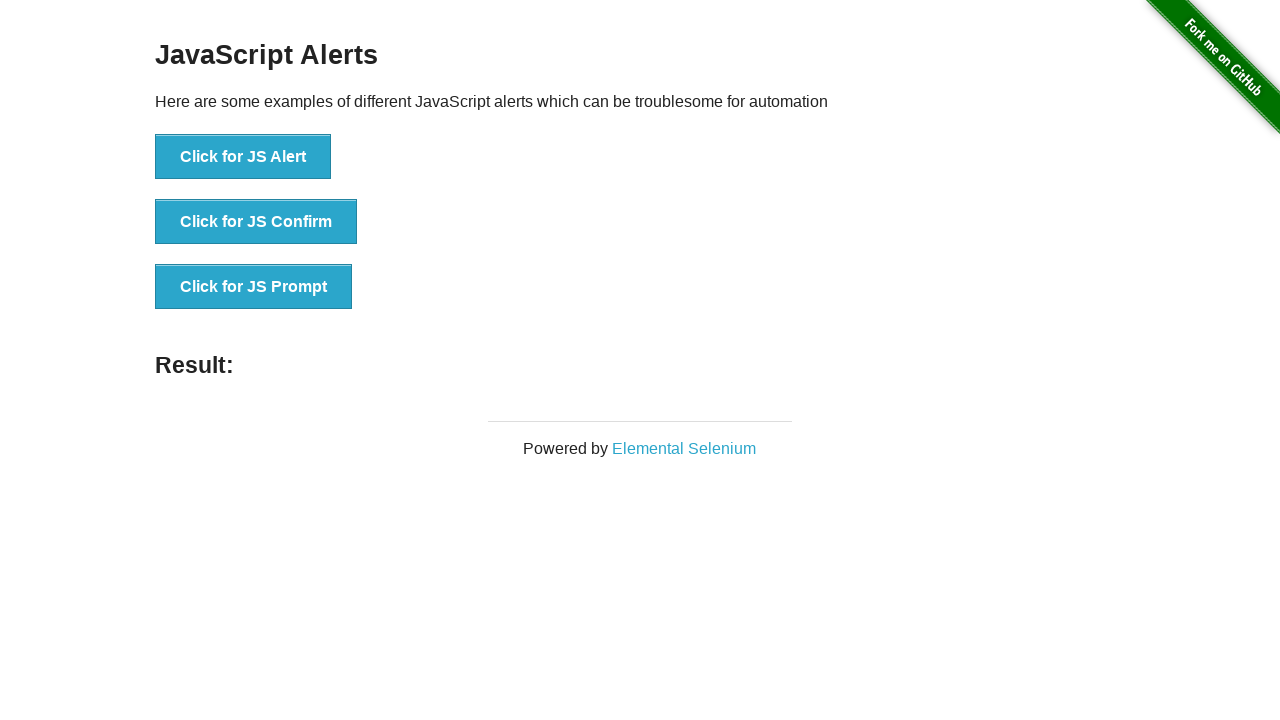

Registered dialog handler to accept prompt with text 'TestInput2024'
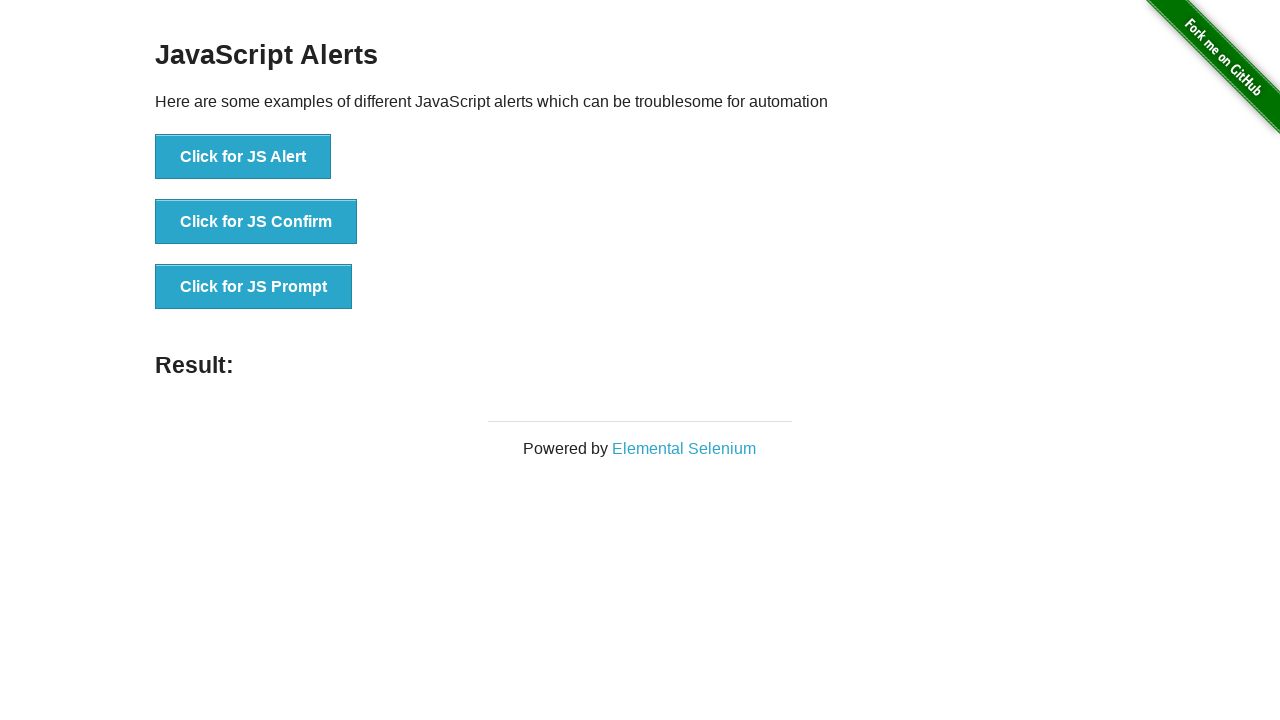

Clicked JS Prompt button to trigger dialog at (254, 287) on button[onclick*='jsPrompt']
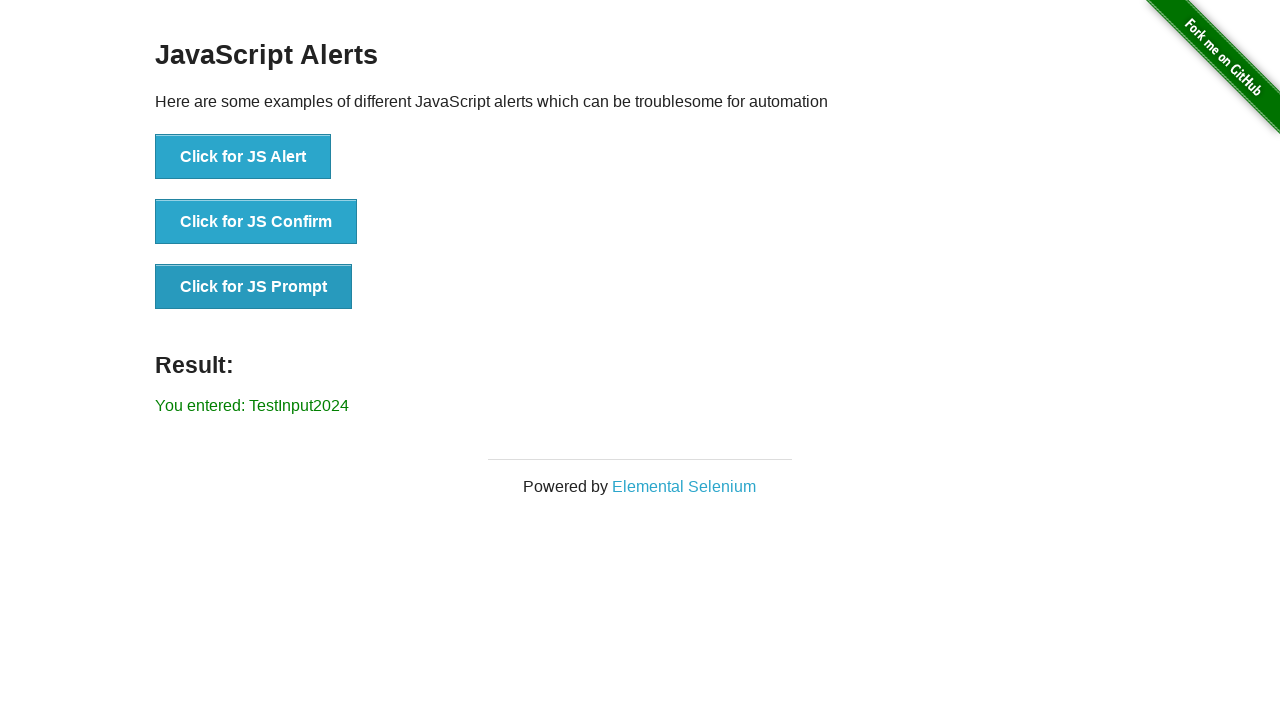

Result message appeared after accepting prompt with 'TestInput2024'
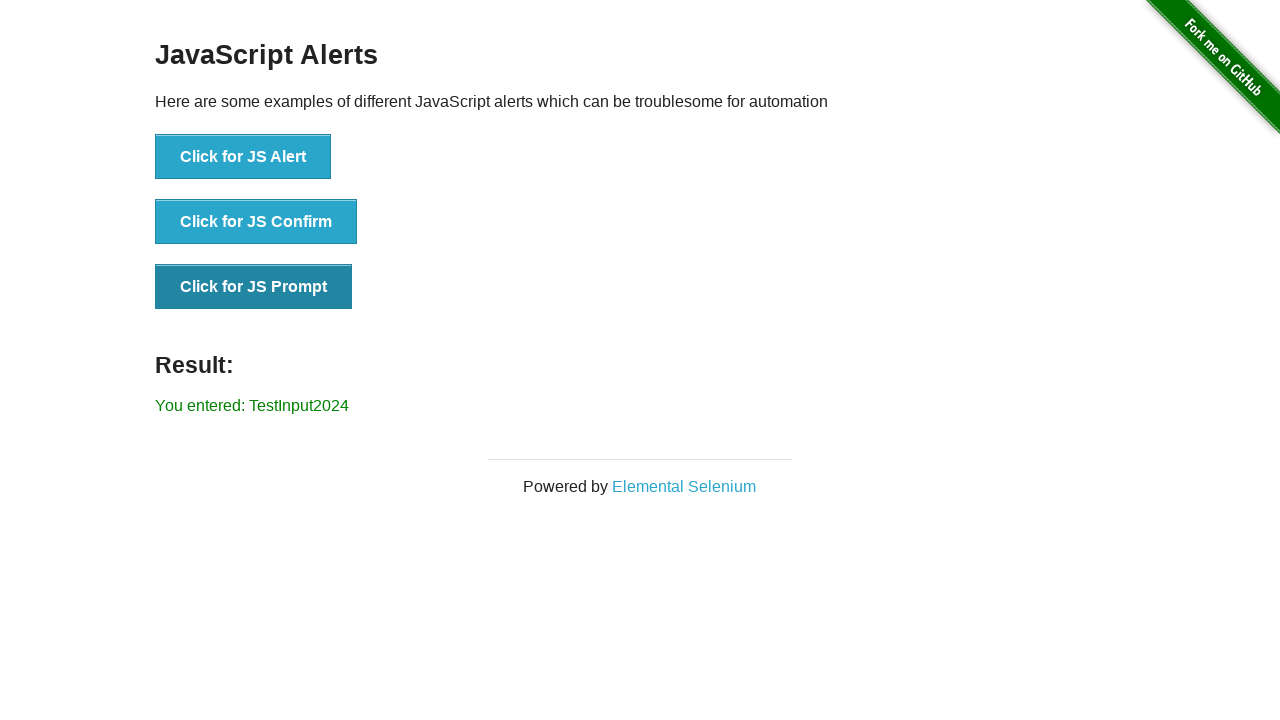

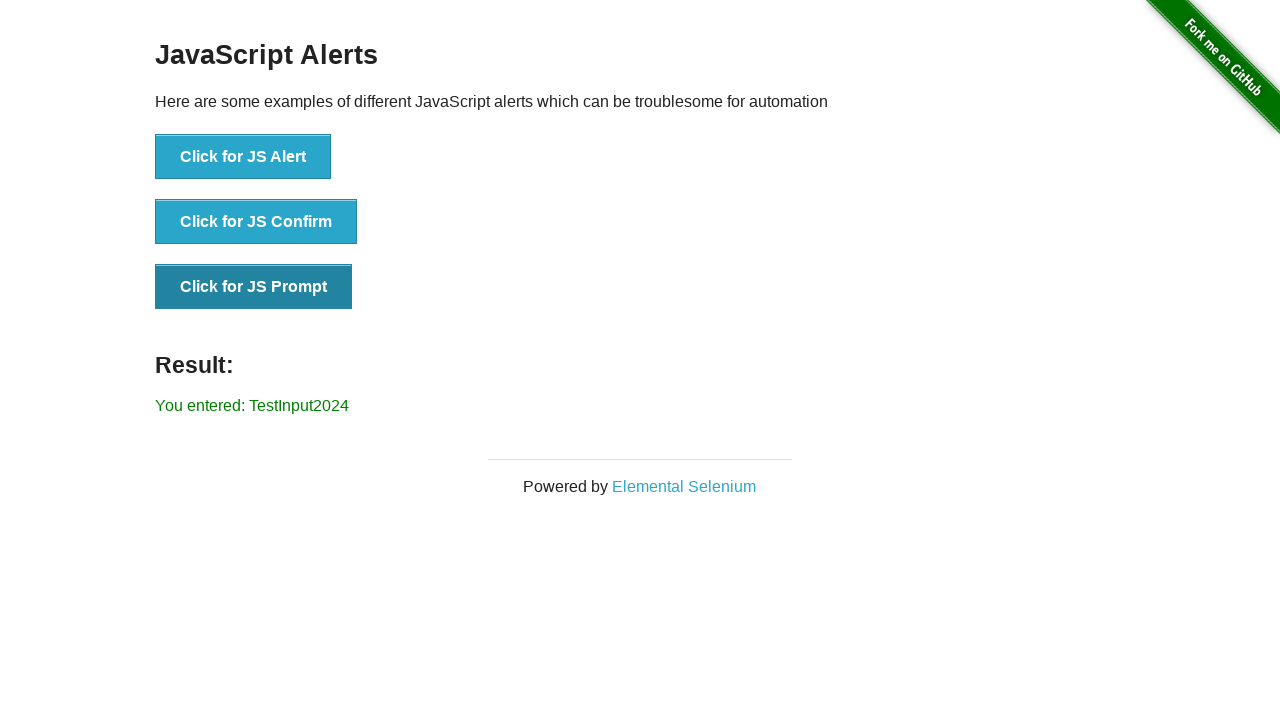